Navigates to DemoBlaze e-commerce store and verifies the page title contains "store"

Starting URL: https://demoblaze.com/

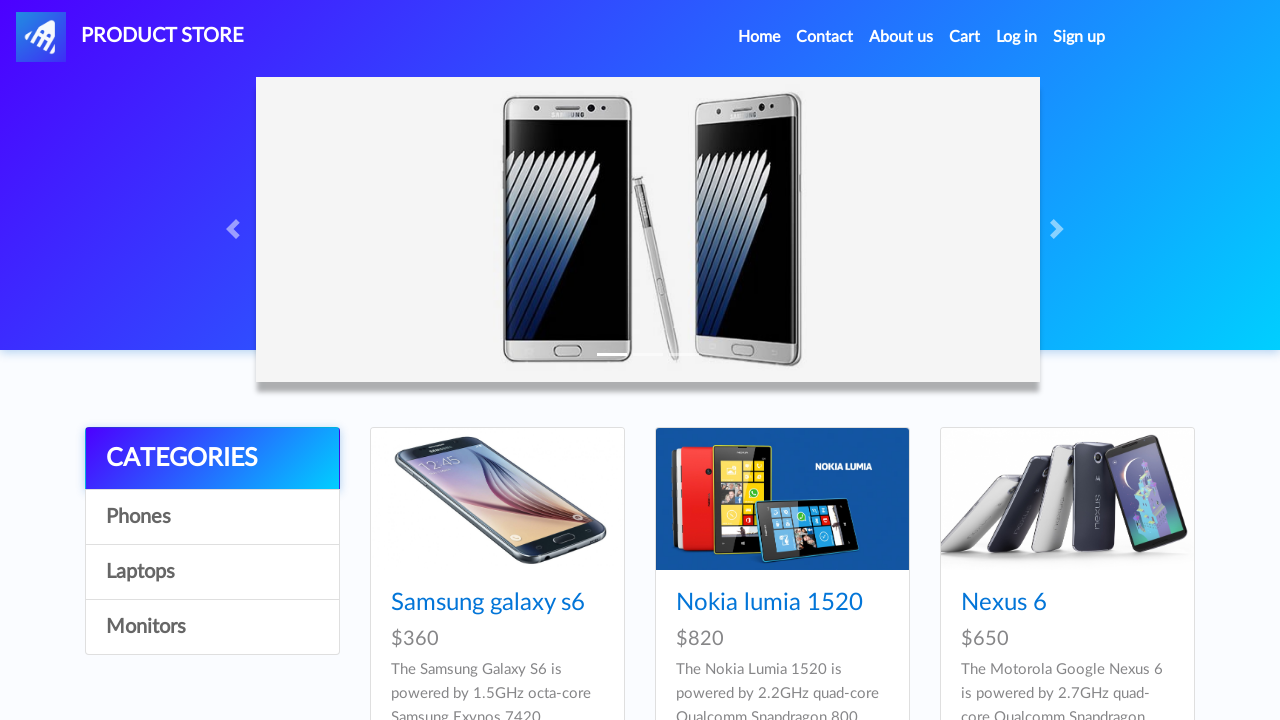

Waited for page to reach domcontentloaded state
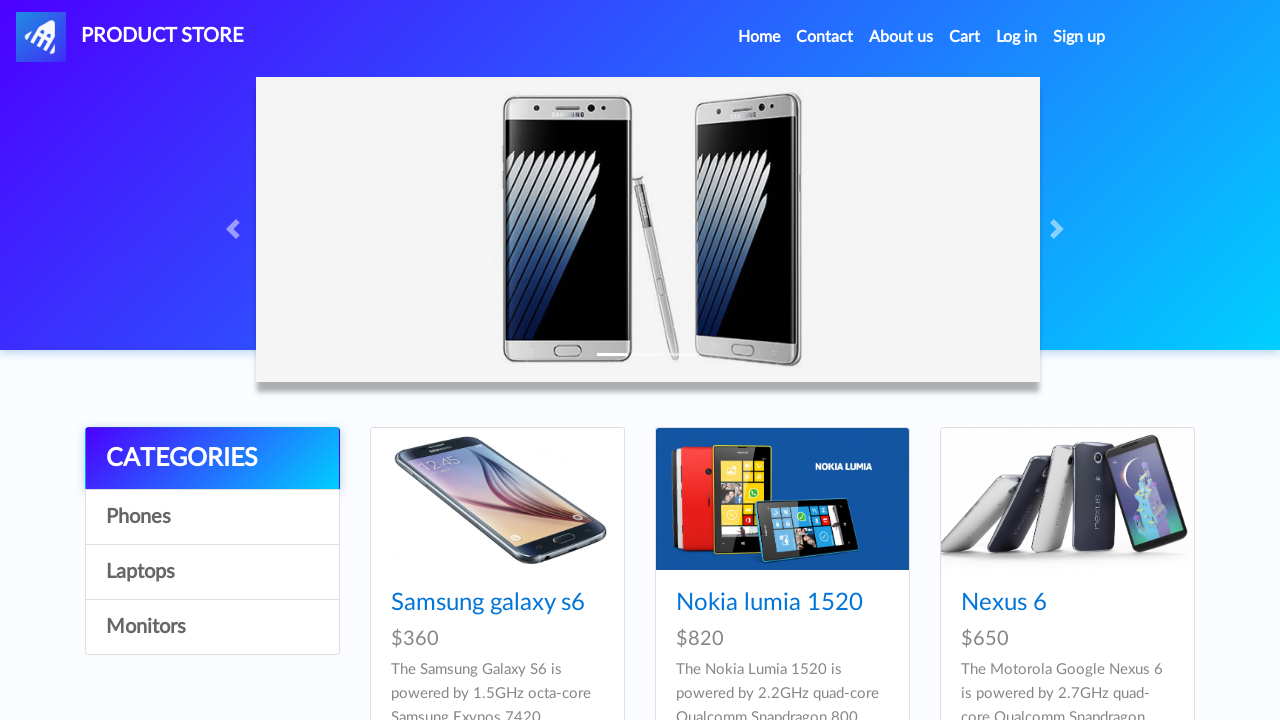

Retrieved page title: store
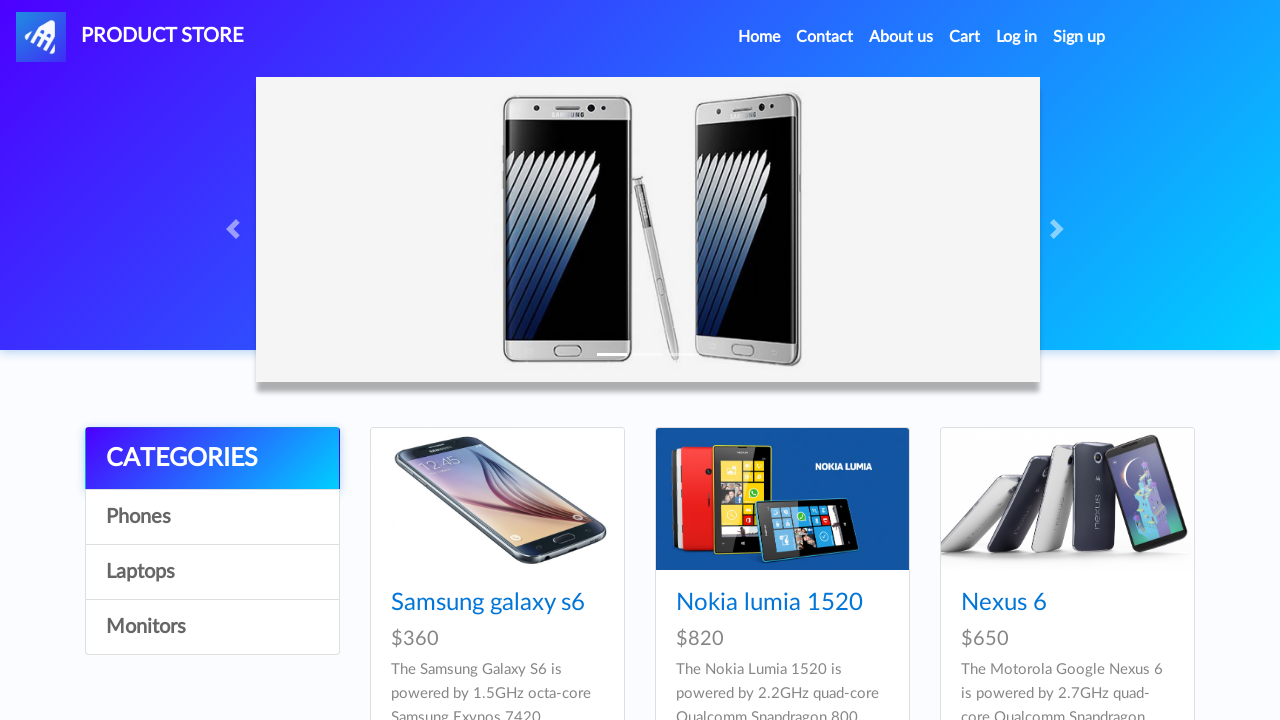

Verified page title contains 'store'
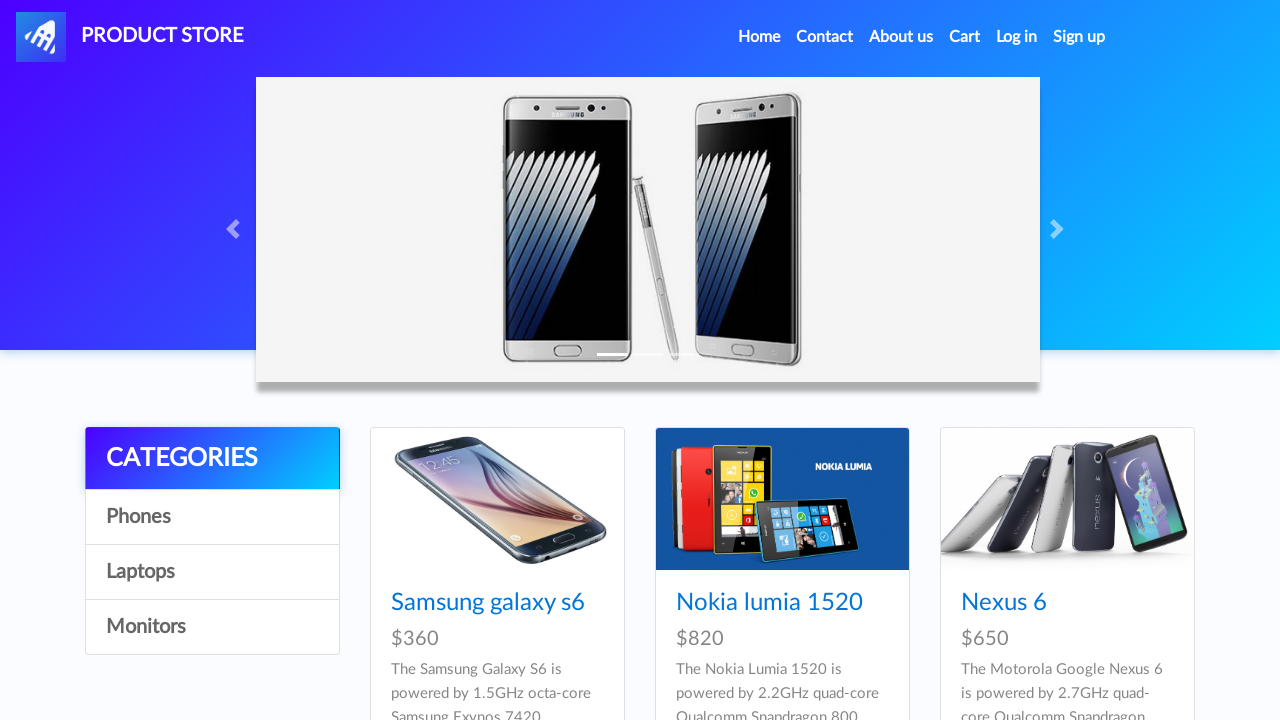

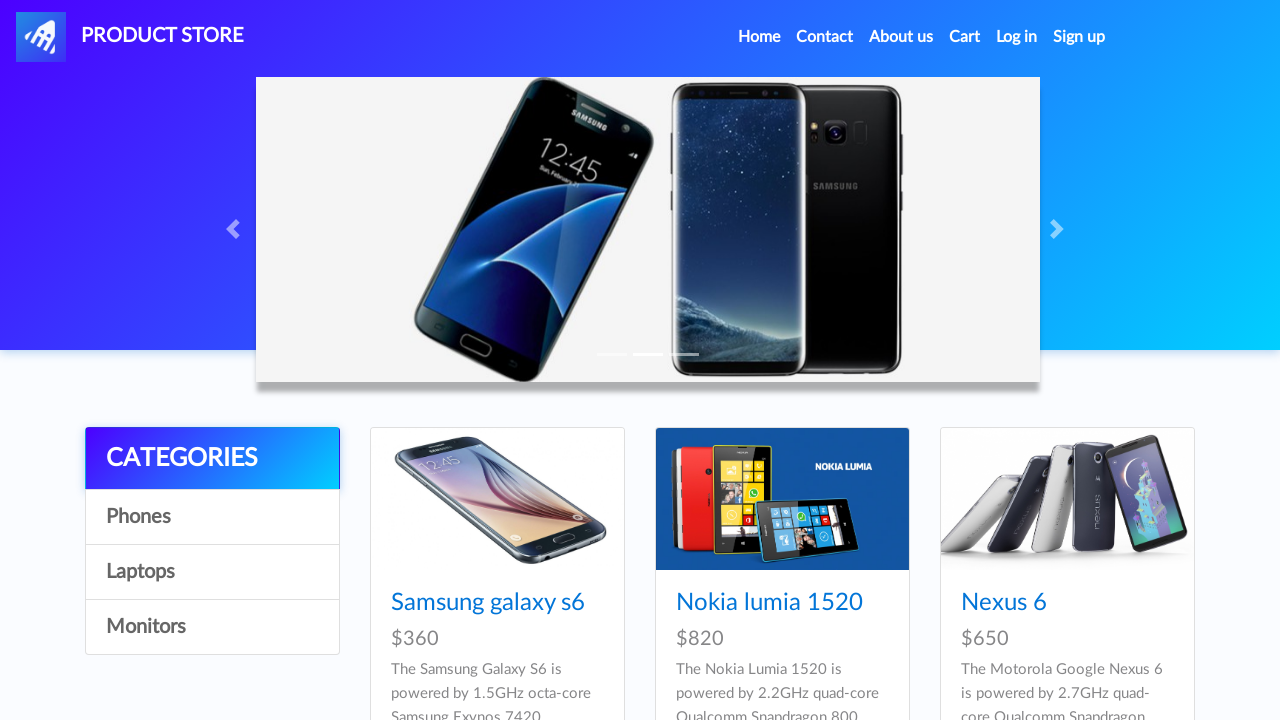